Tests that edits are saved when the edit field loses focus (blur event)

Starting URL: https://demo.playwright.dev/todomvc

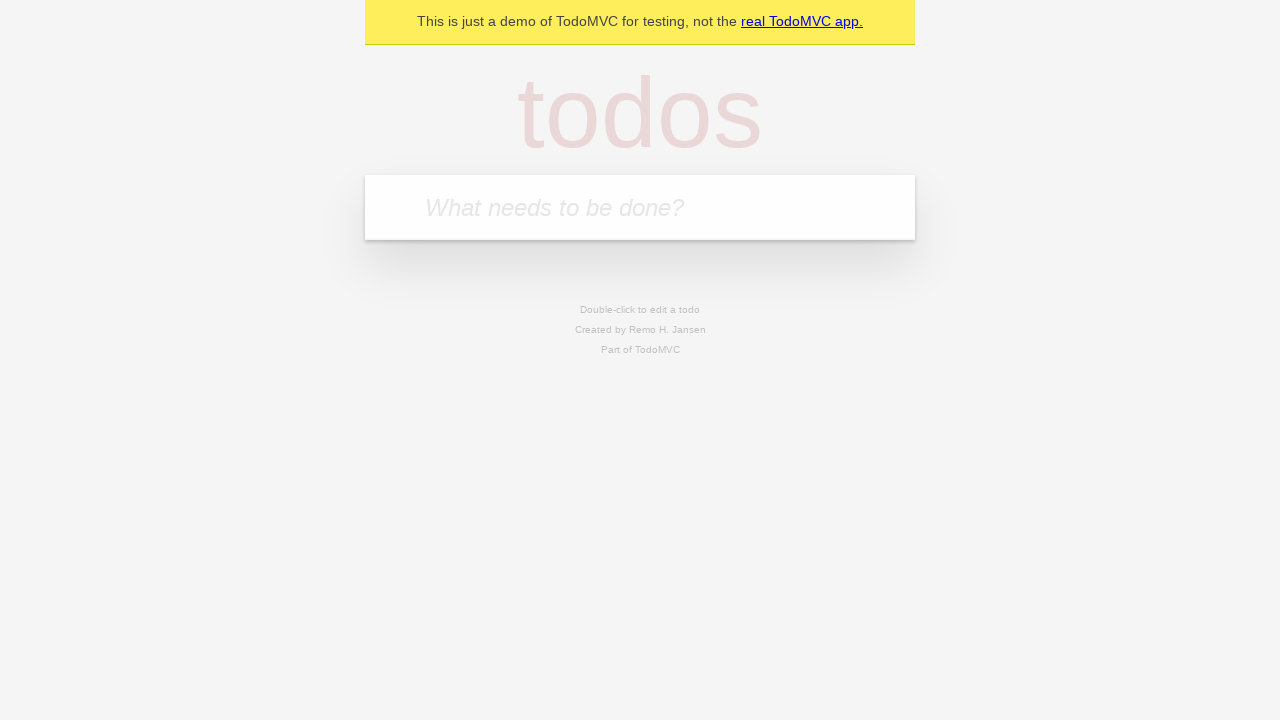

Filled new todo field with 'watch monty python' on internal:attr=[placeholder="What needs to be done?"i]
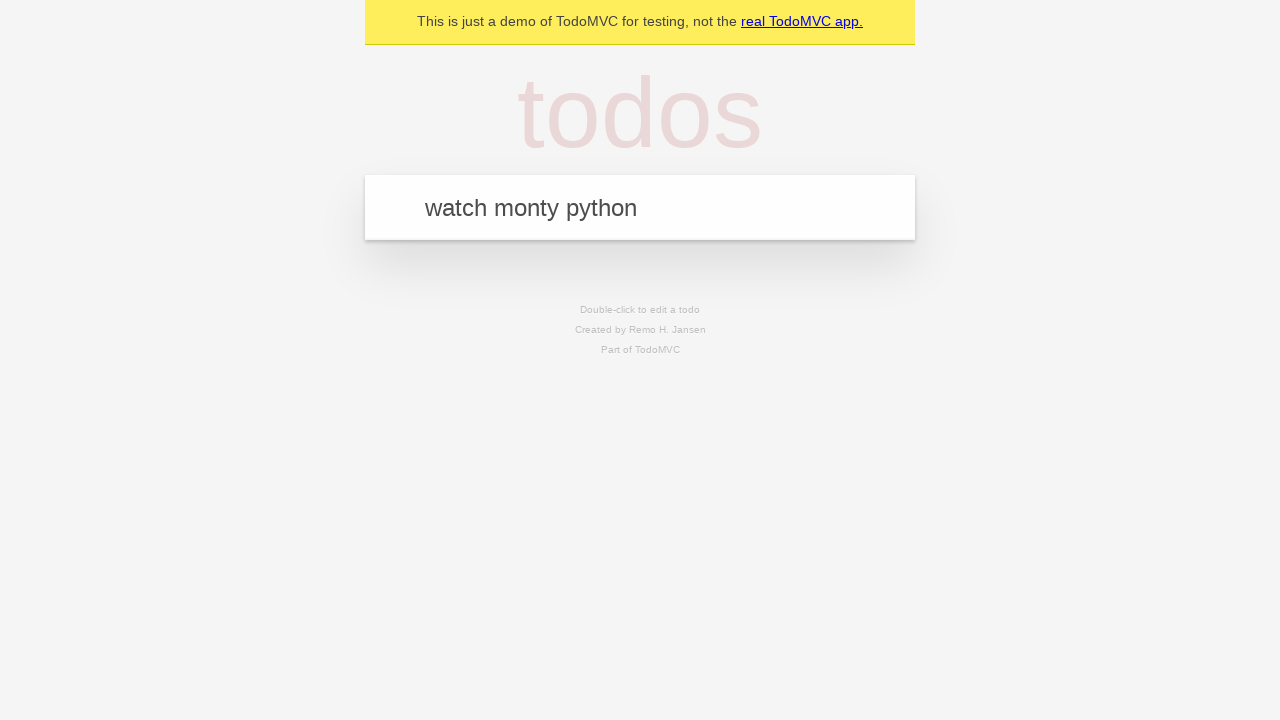

Pressed Enter to create todo 'watch monty python' on internal:attr=[placeholder="What needs to be done?"i]
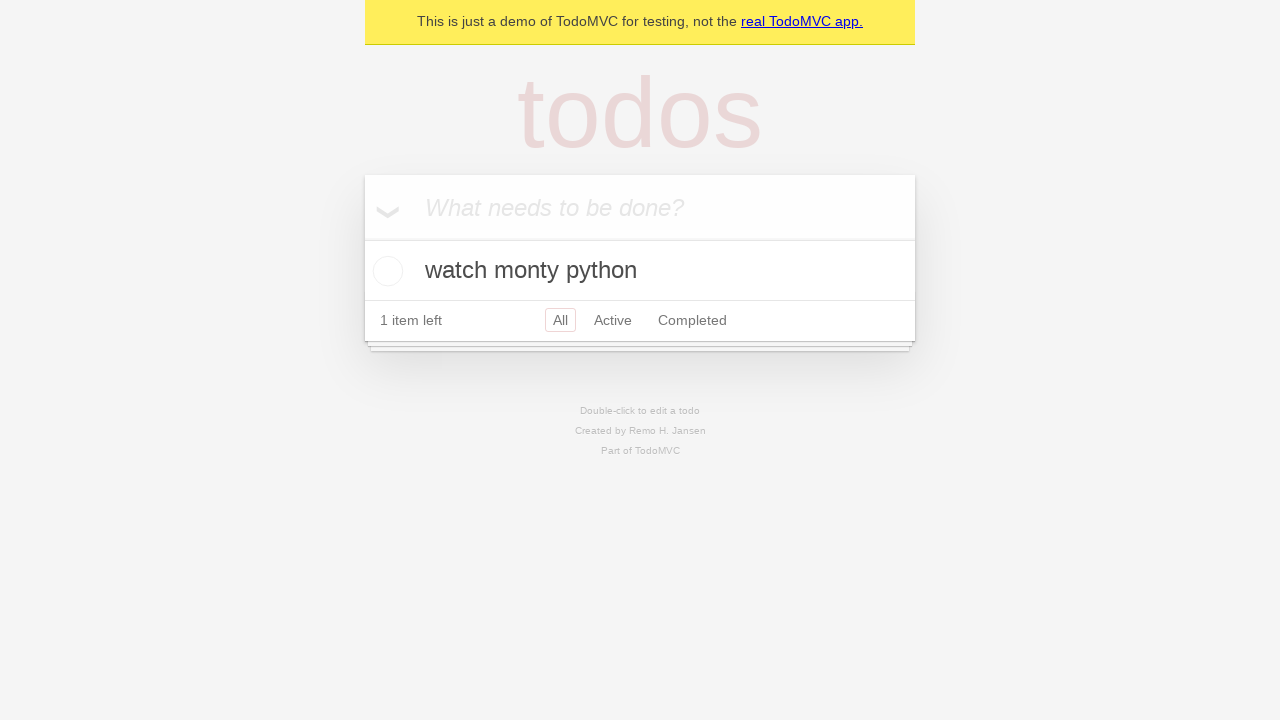

Filled new todo field with 'feed the cat' on internal:attr=[placeholder="What needs to be done?"i]
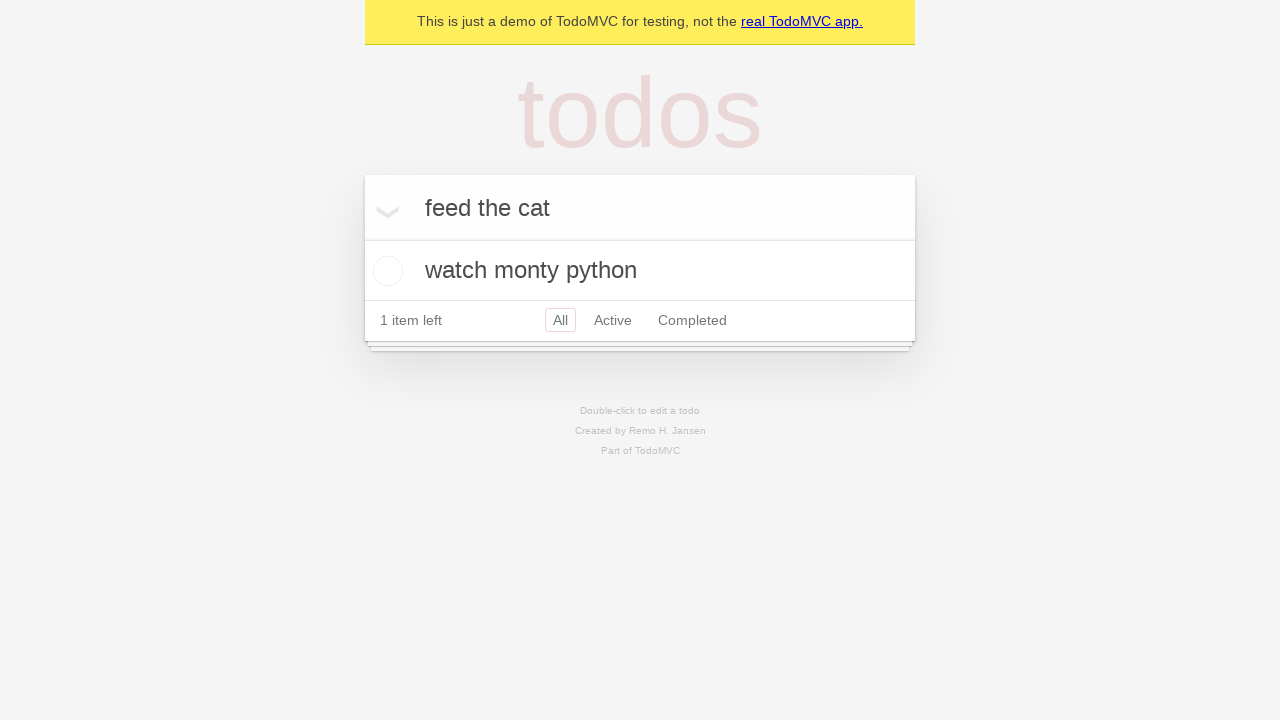

Pressed Enter to create todo 'feed the cat' on internal:attr=[placeholder="What needs to be done?"i]
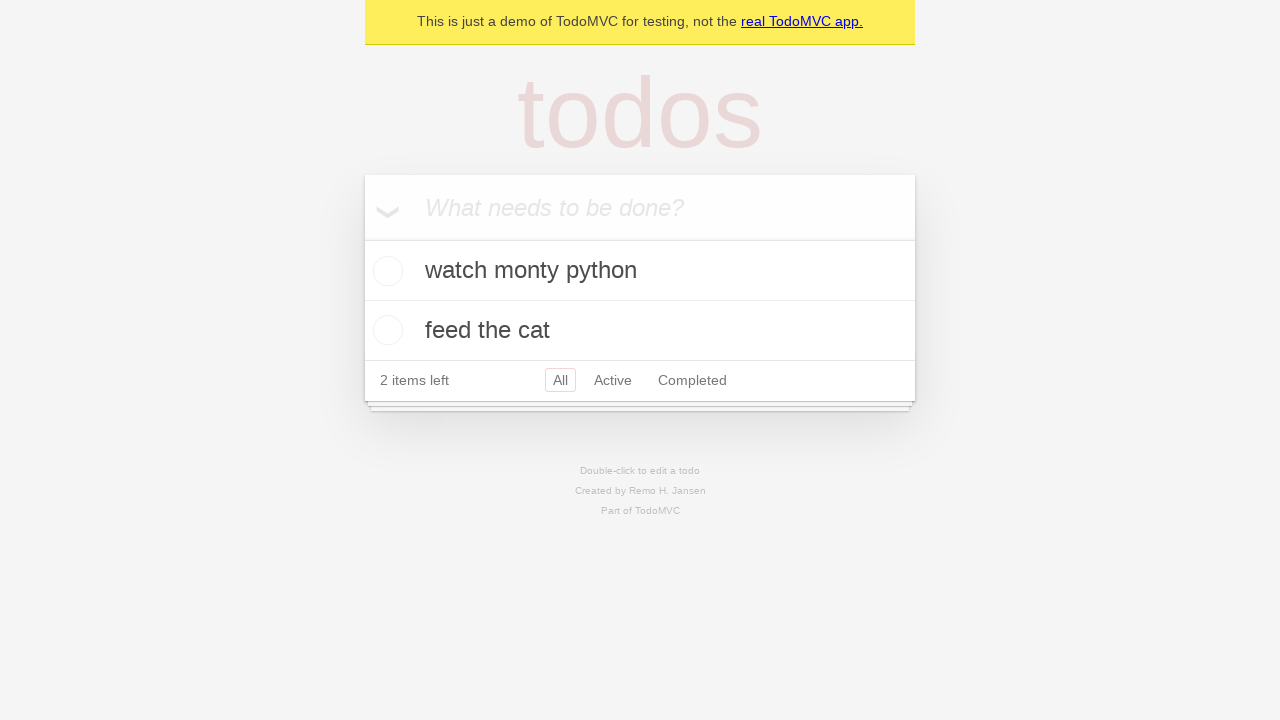

Filled new todo field with 'book a doctors appointment' on internal:attr=[placeholder="What needs to be done?"i]
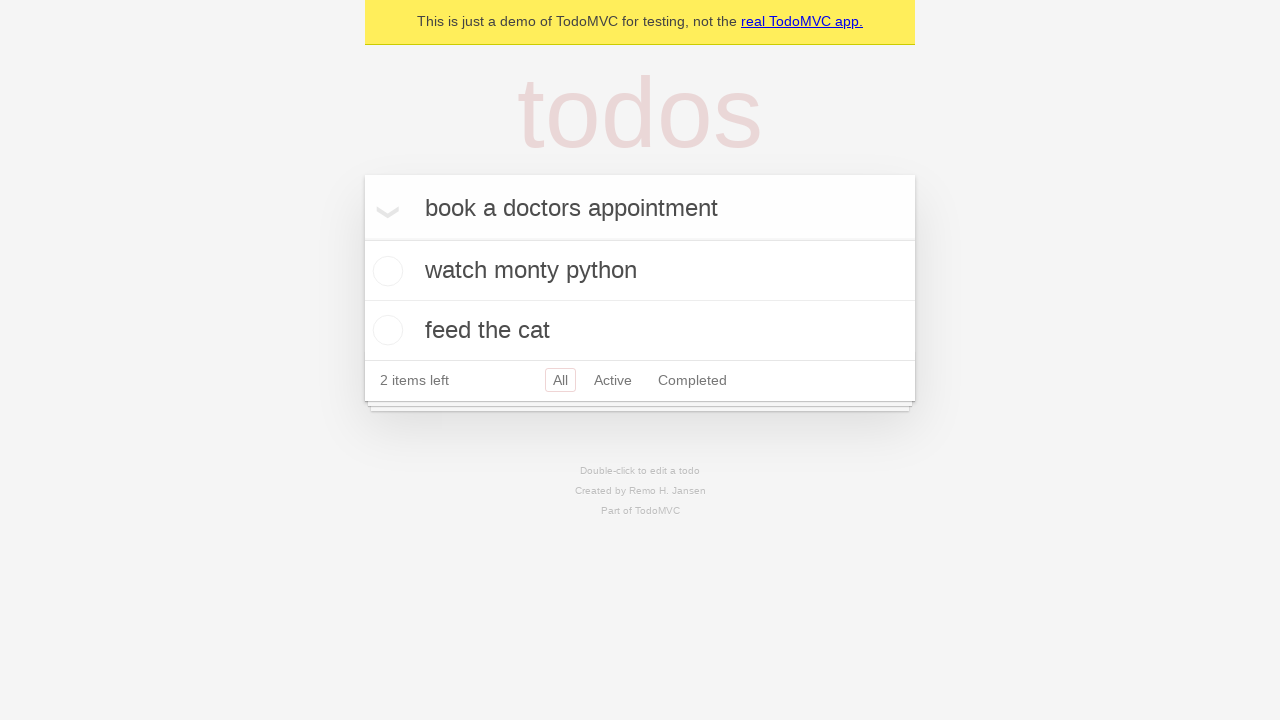

Pressed Enter to create todo 'book a doctors appointment' on internal:attr=[placeholder="What needs to be done?"i]
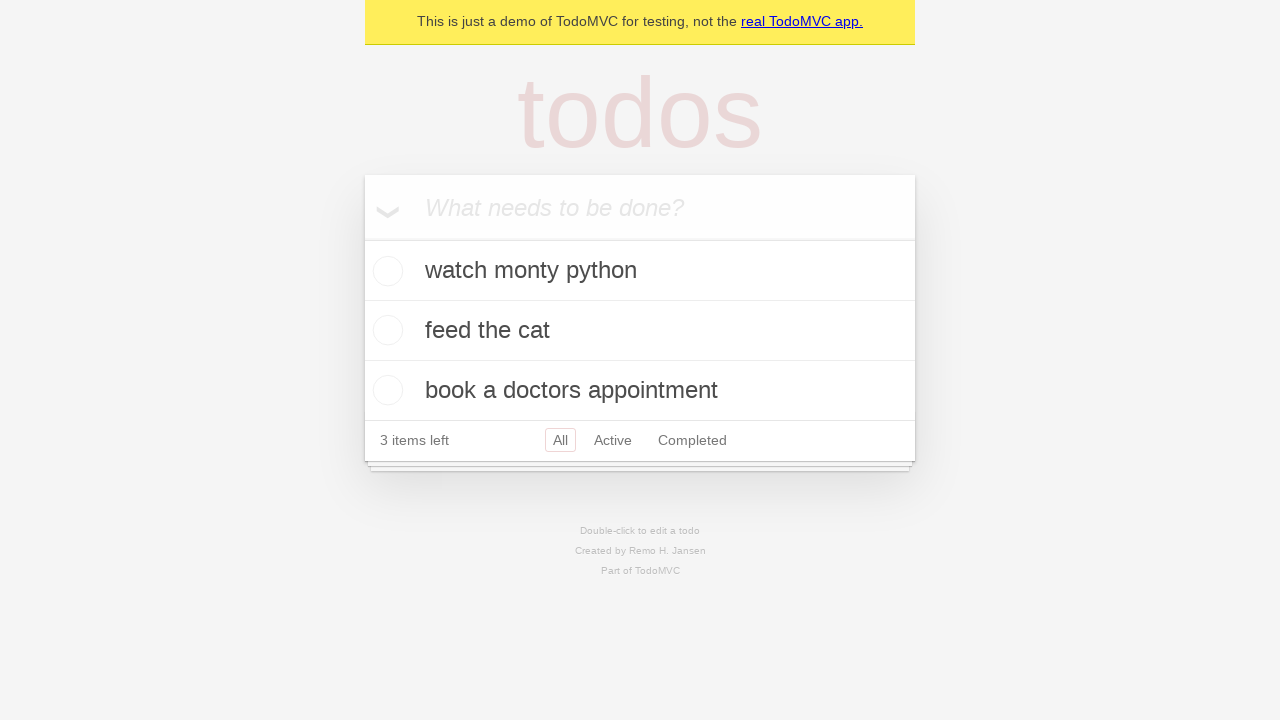

Double-clicked second todo item to enter edit mode at (640, 331) on internal:testid=[data-testid="todo-item"s] >> nth=1
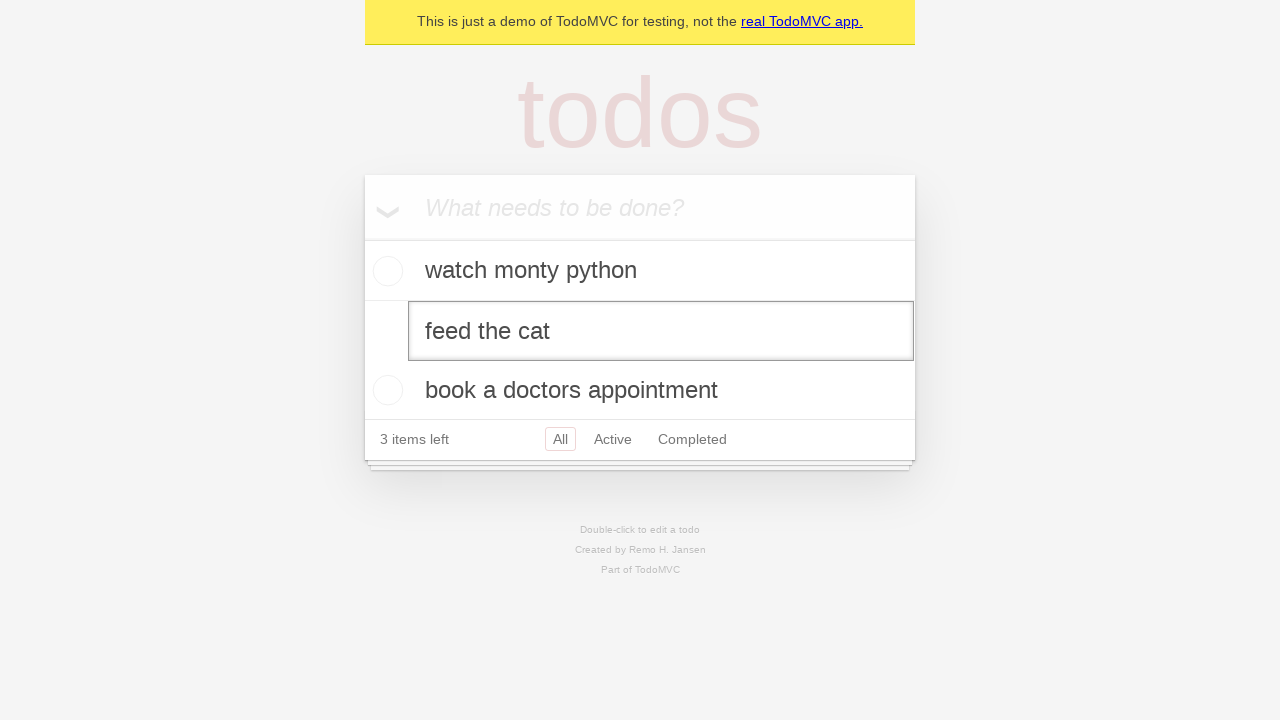

Filled edit field with 'buy some sausages' on internal:testid=[data-testid="todo-item"s] >> nth=1 >> internal:role=textbox[nam
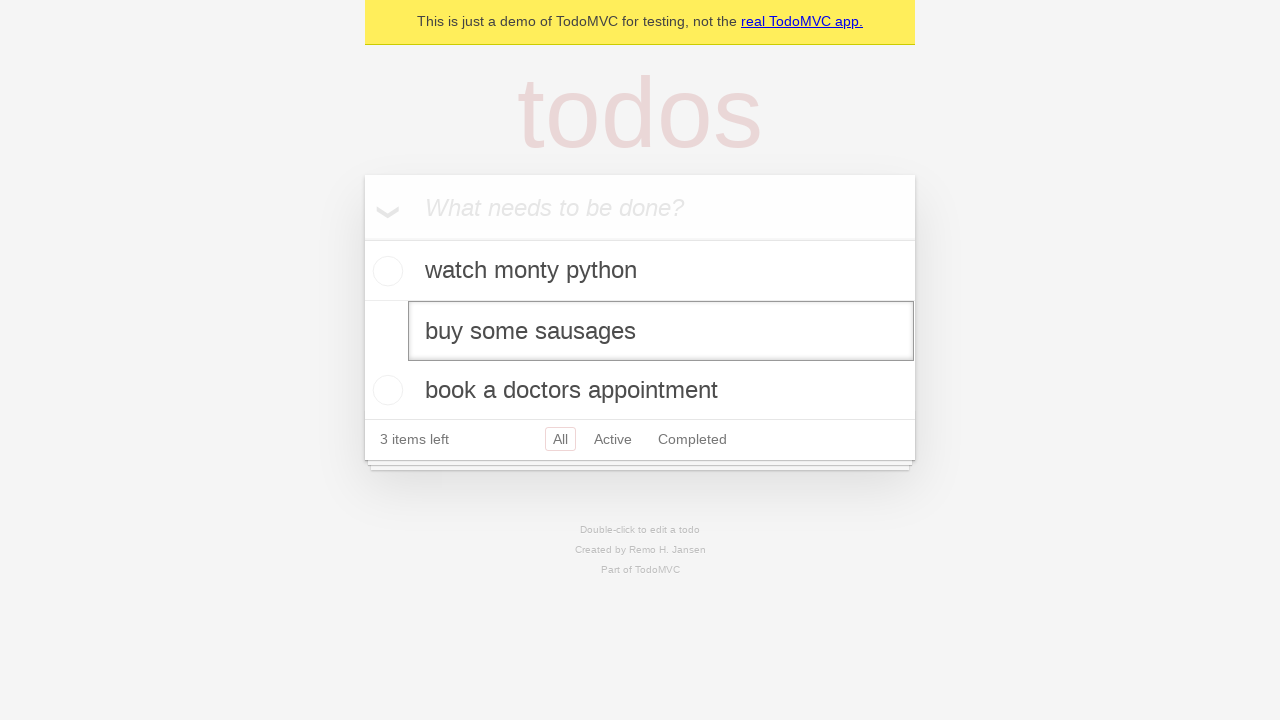

Dispatched blur event to save edit and exit edit mode
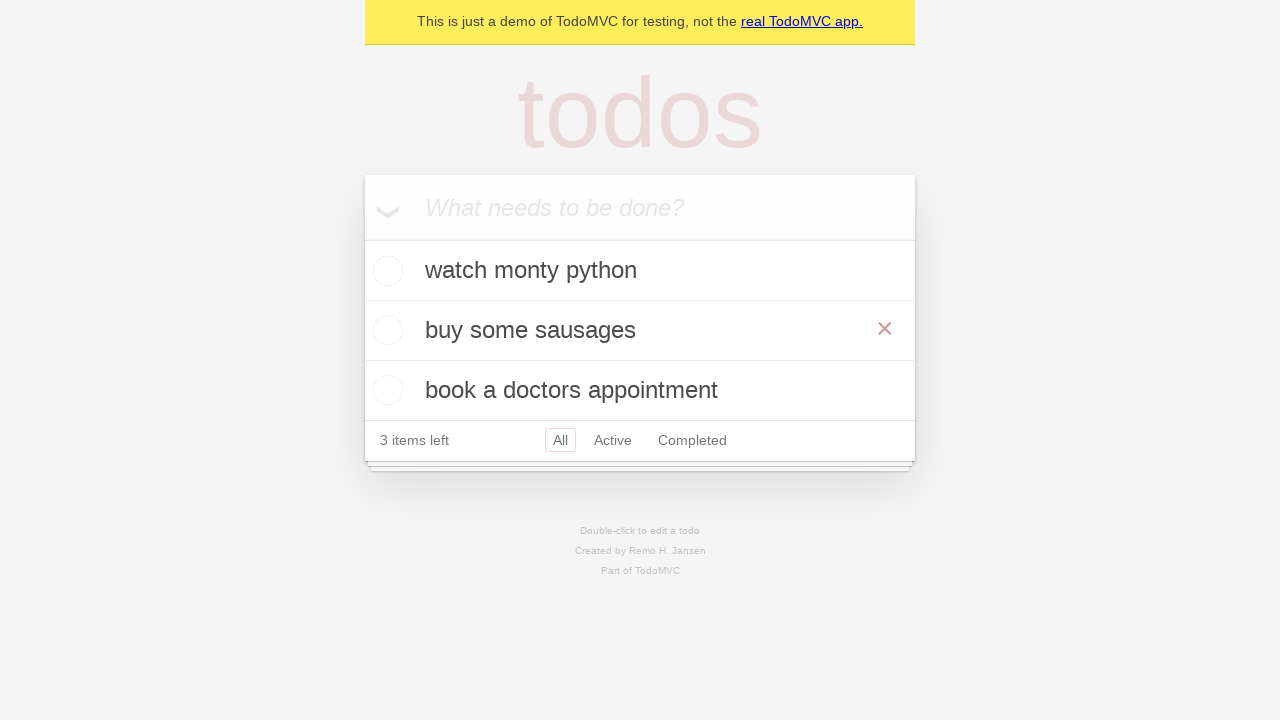

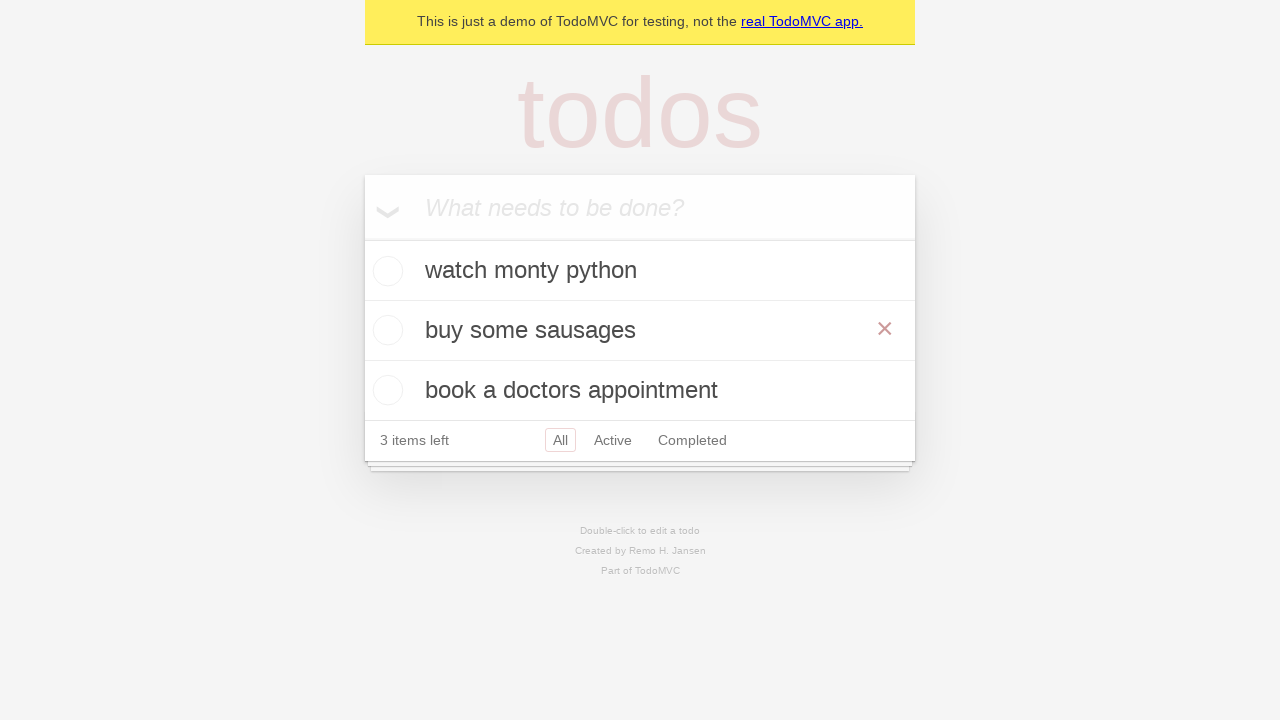